Tests tooltip/error message functionality by pressing Enter on an input field and verifying the error tooltip appears with expected text.

Starting URL: https://www.leafground.com/input.xhtml

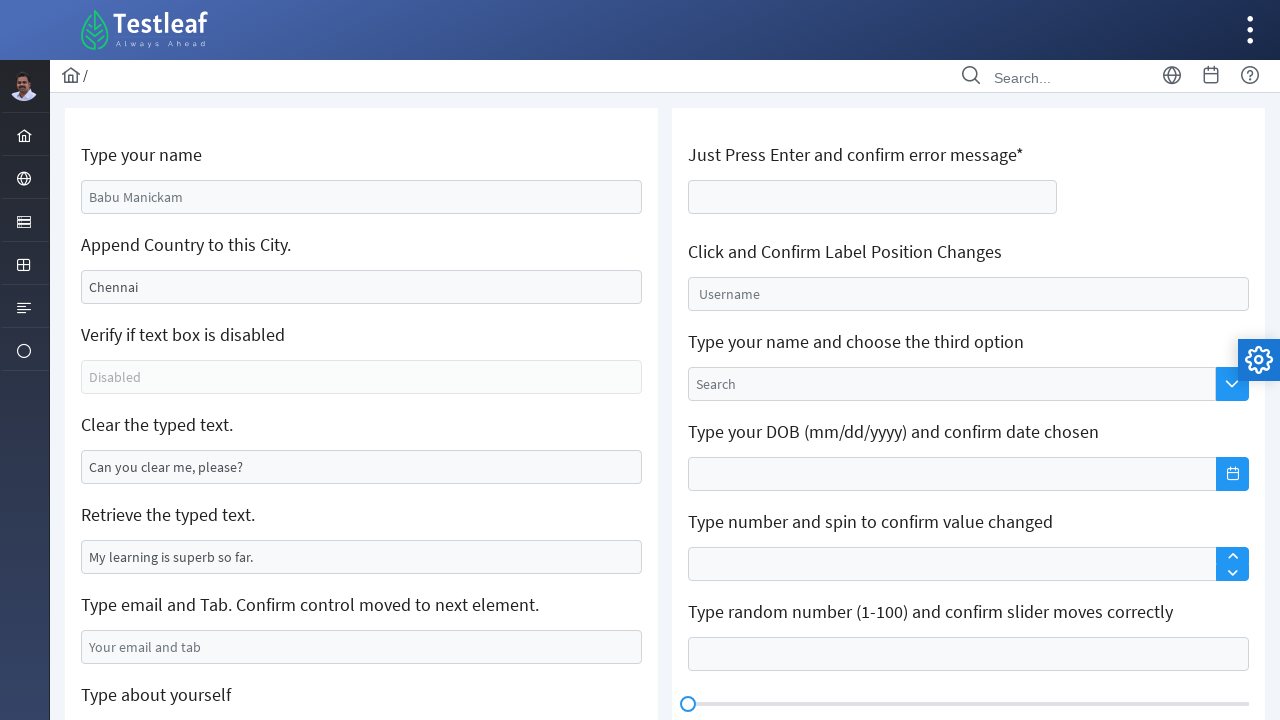

Pressed Enter on age input field to trigger validation on #j_idt106\:thisform\:age
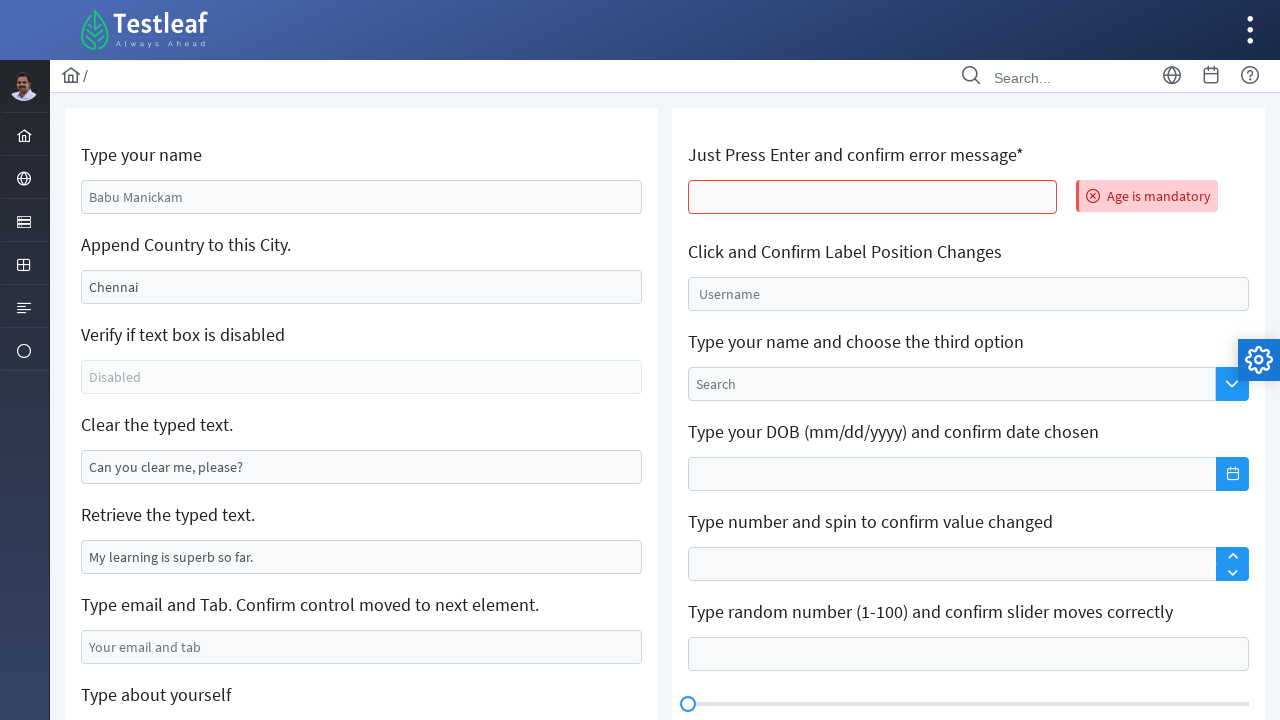

Waited for error tooltip to appear
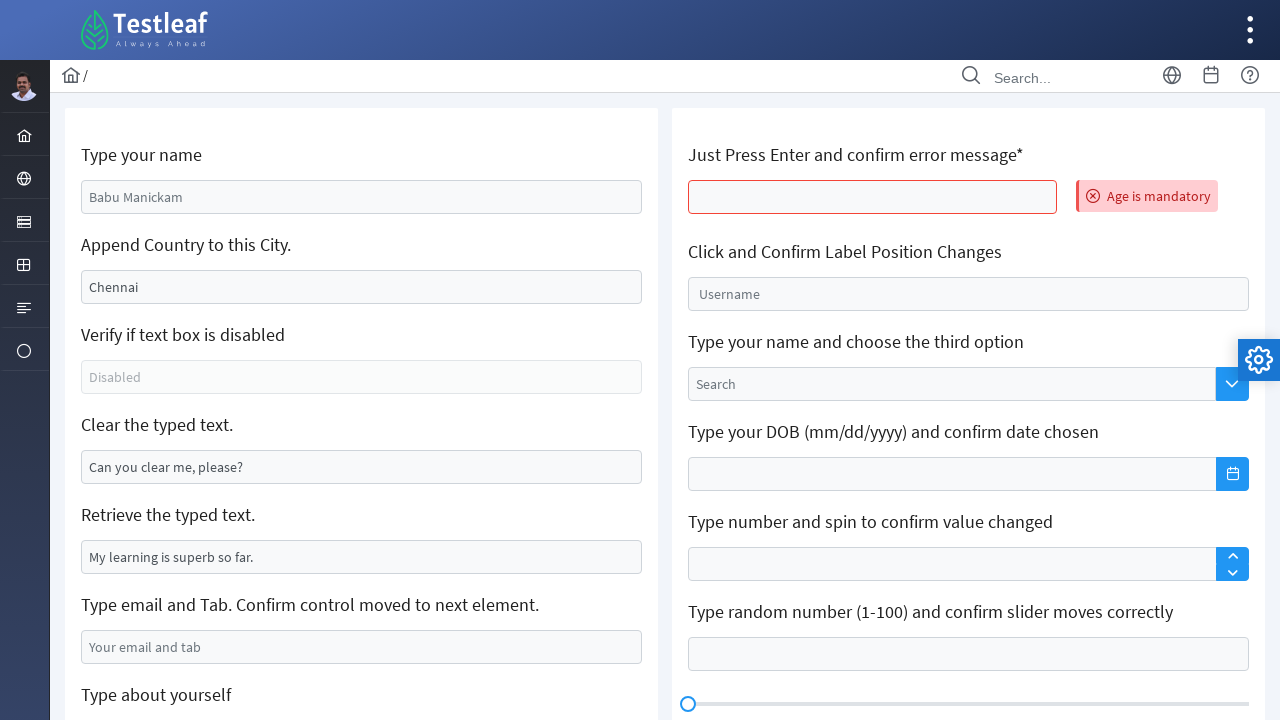

Retrieved tooltip text: 'Age is mandatory'
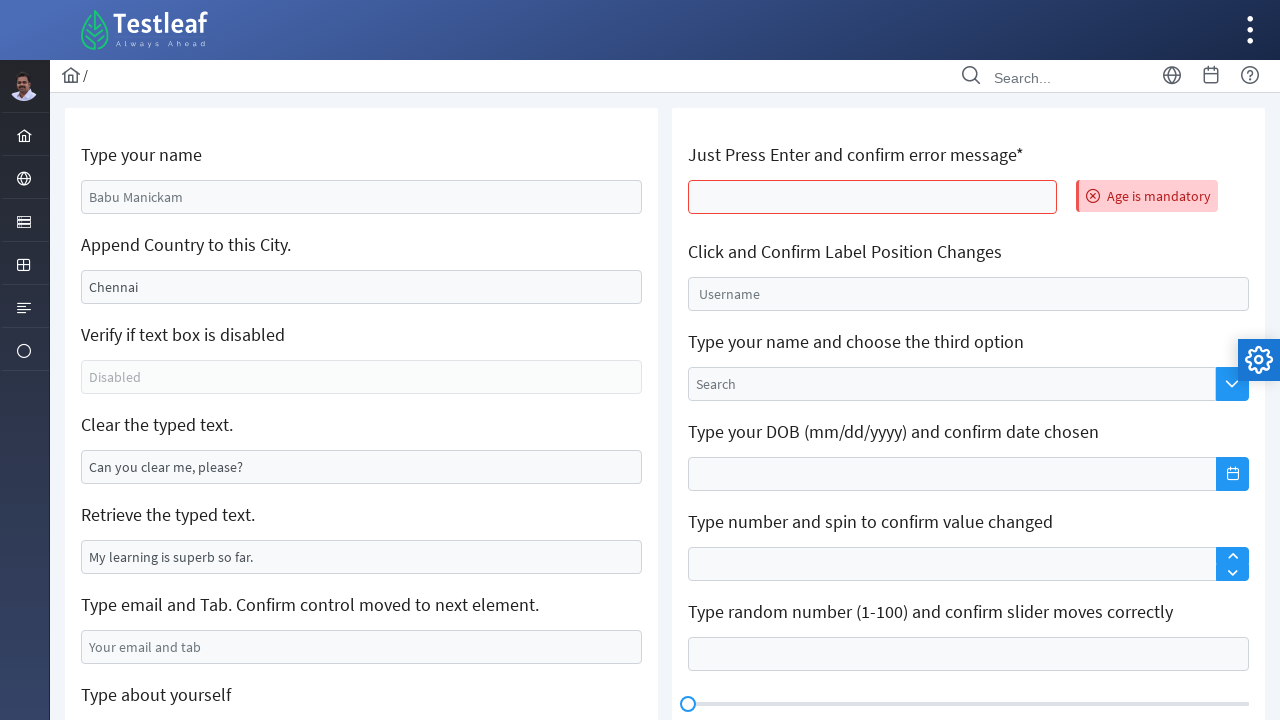

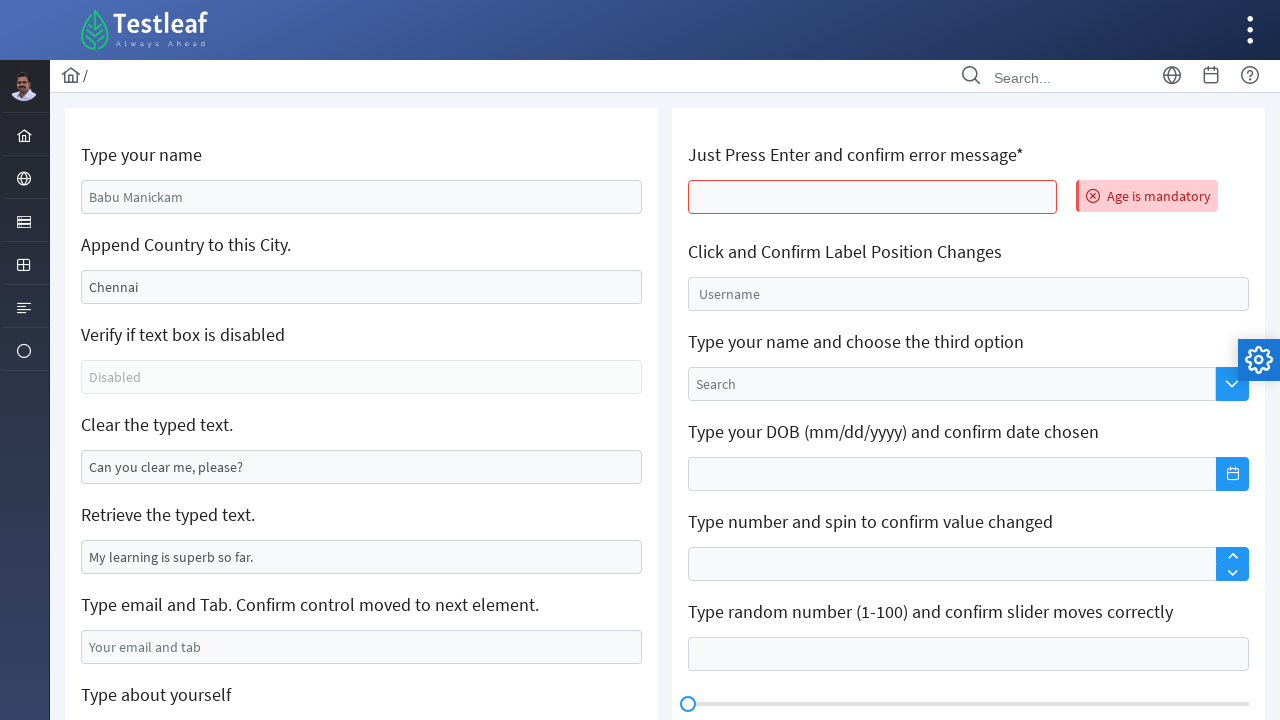